Tests simple alert handling by clicking a button to trigger an alert and then accepting it

Starting URL: https://demoqa.com/alerts

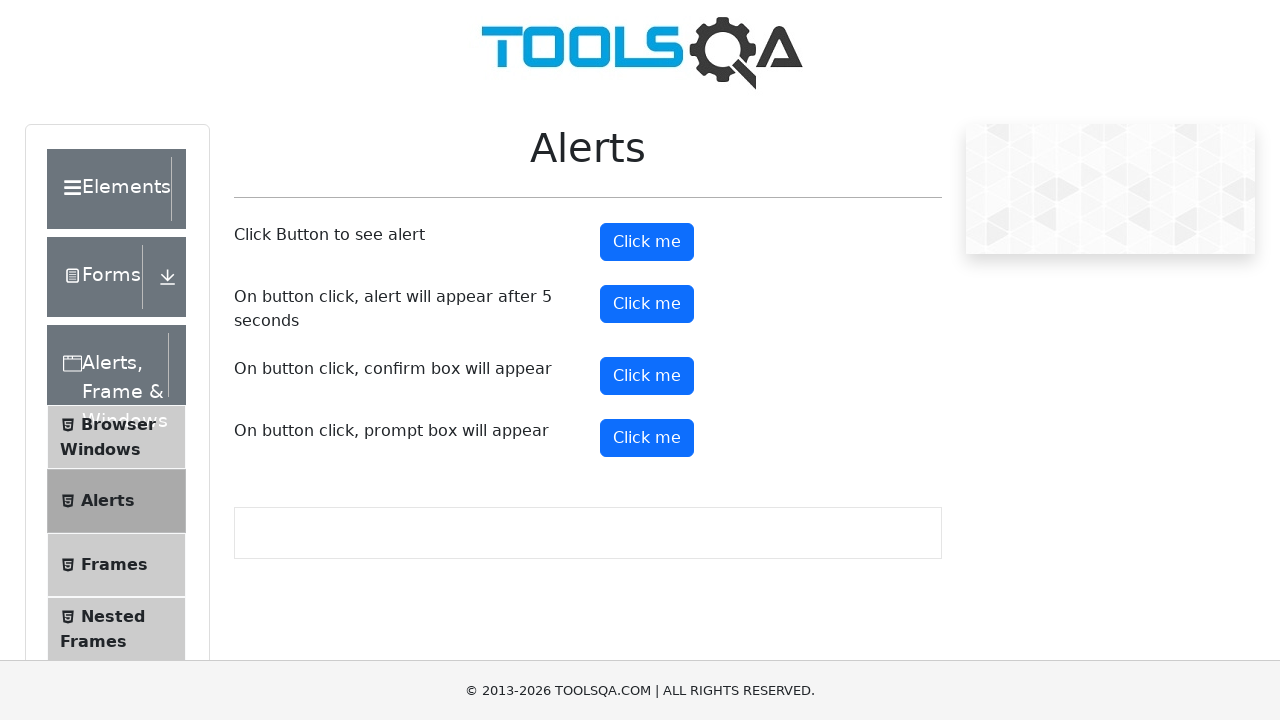

Clicked alert button to trigger simple alert dialog at (647, 242) on #alertButton
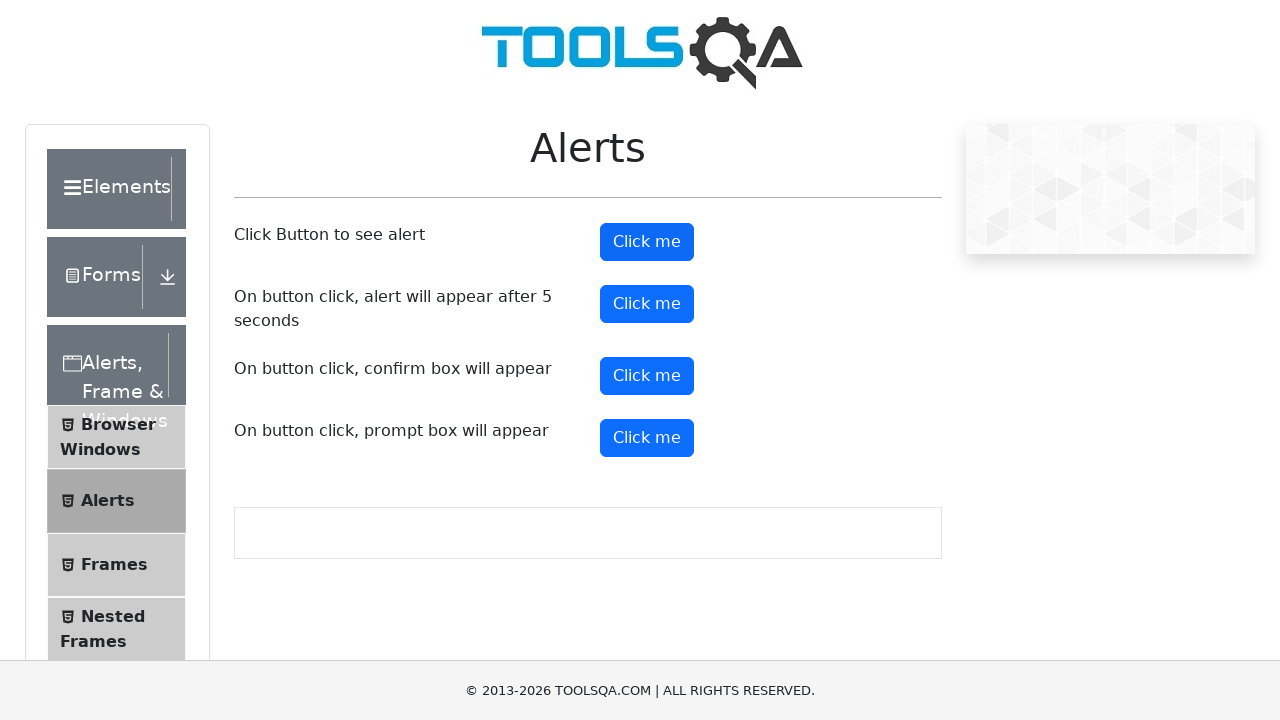

Set up dialog handler to accept alerts
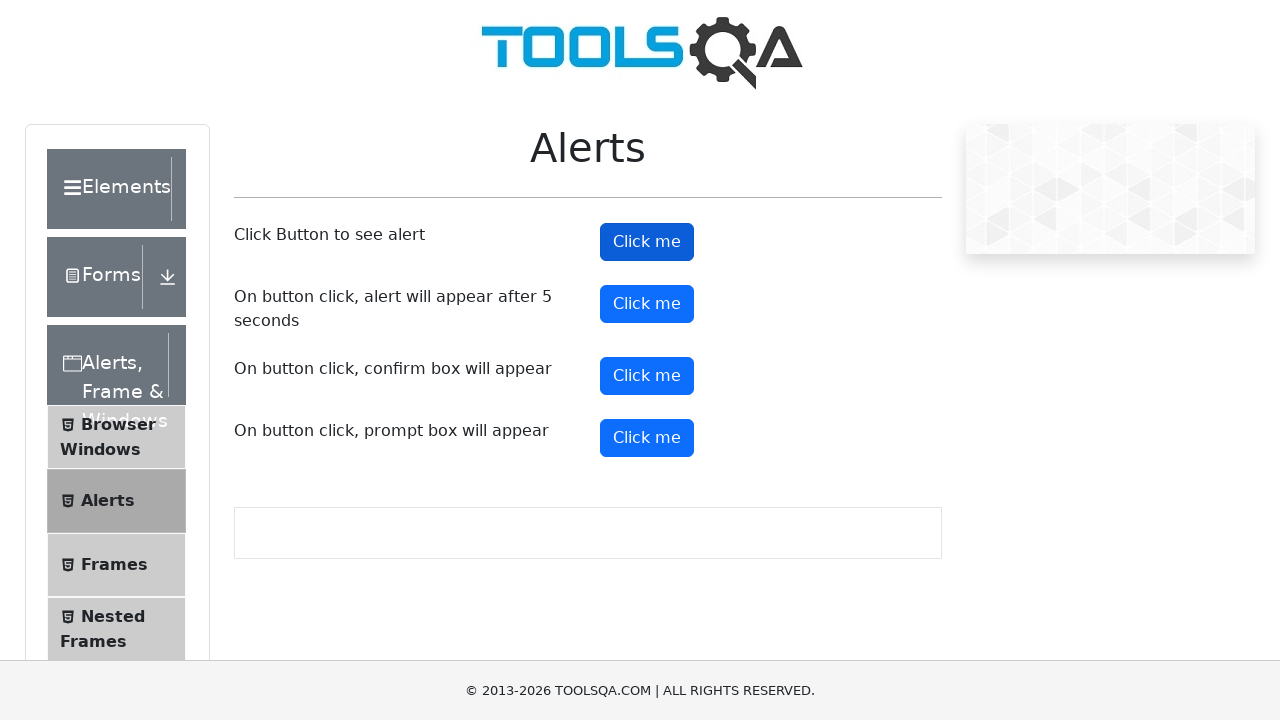

Clicked alert button again to trigger and accept the alert at (647, 242) on #alertButton
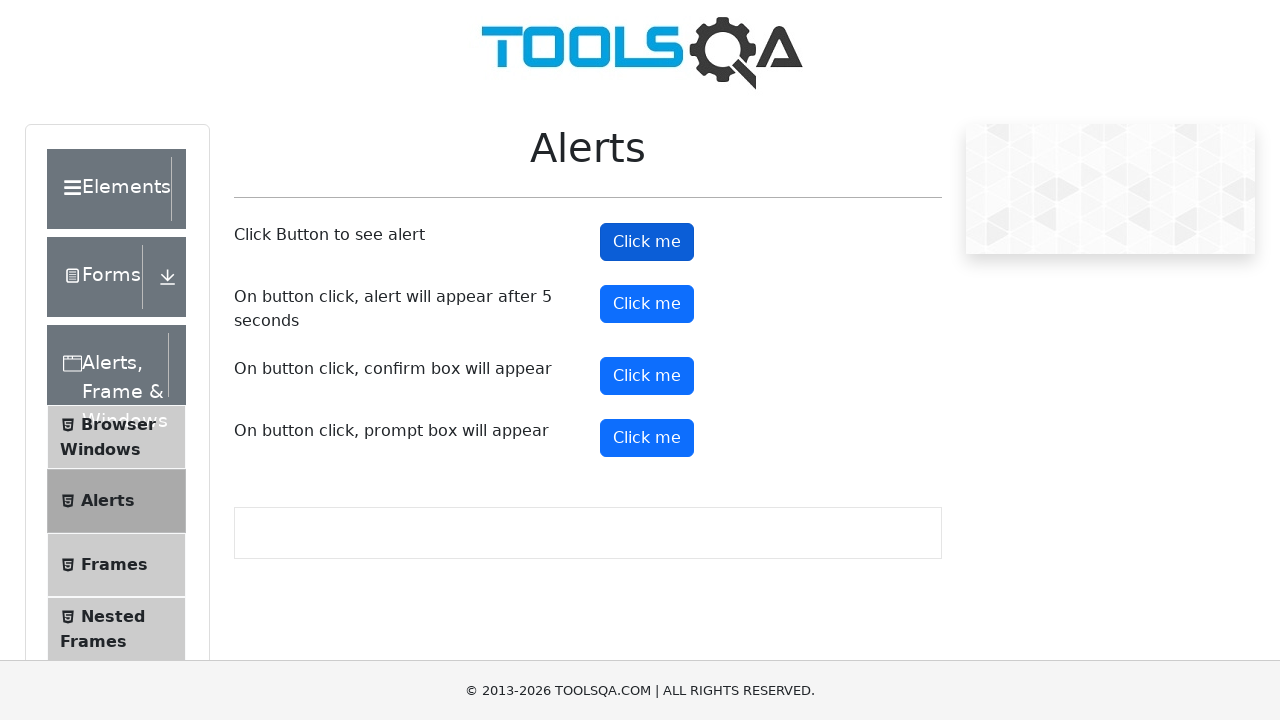

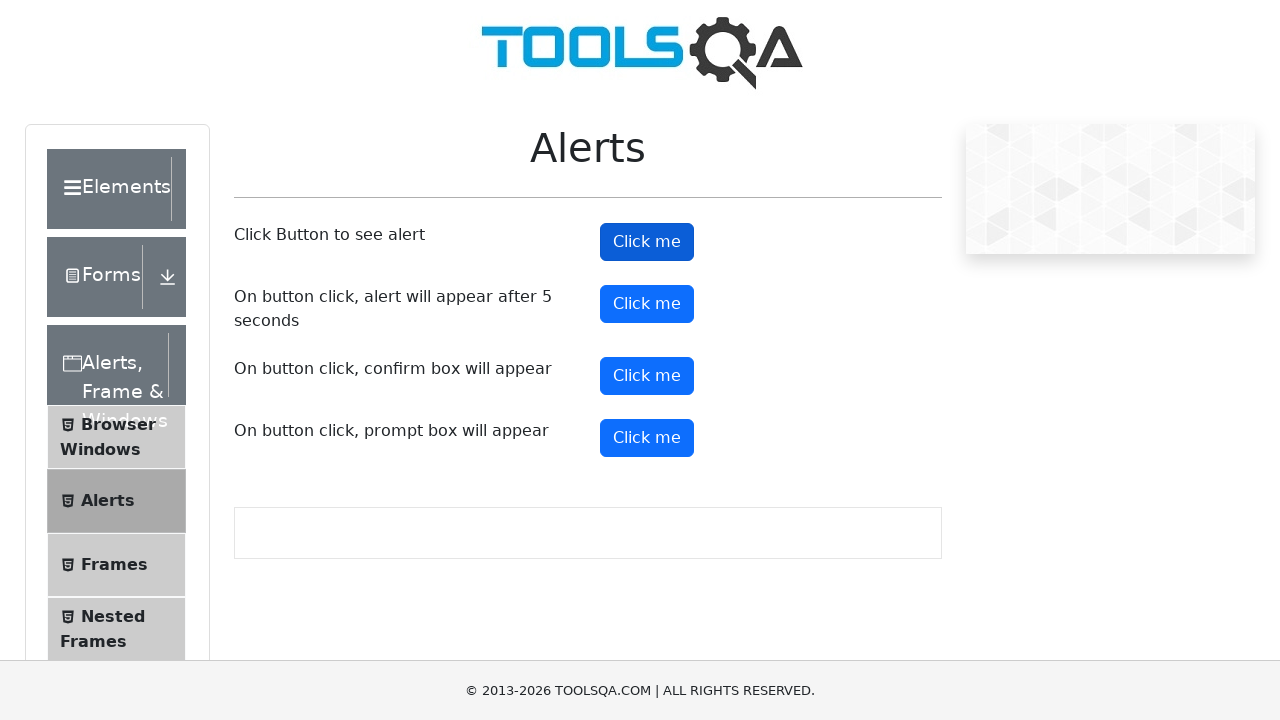